Tests text input functionality by entering text in a field, clicking a button, and verifying the button text changes

Starting URL: http://uitestingplayground.com/textinput

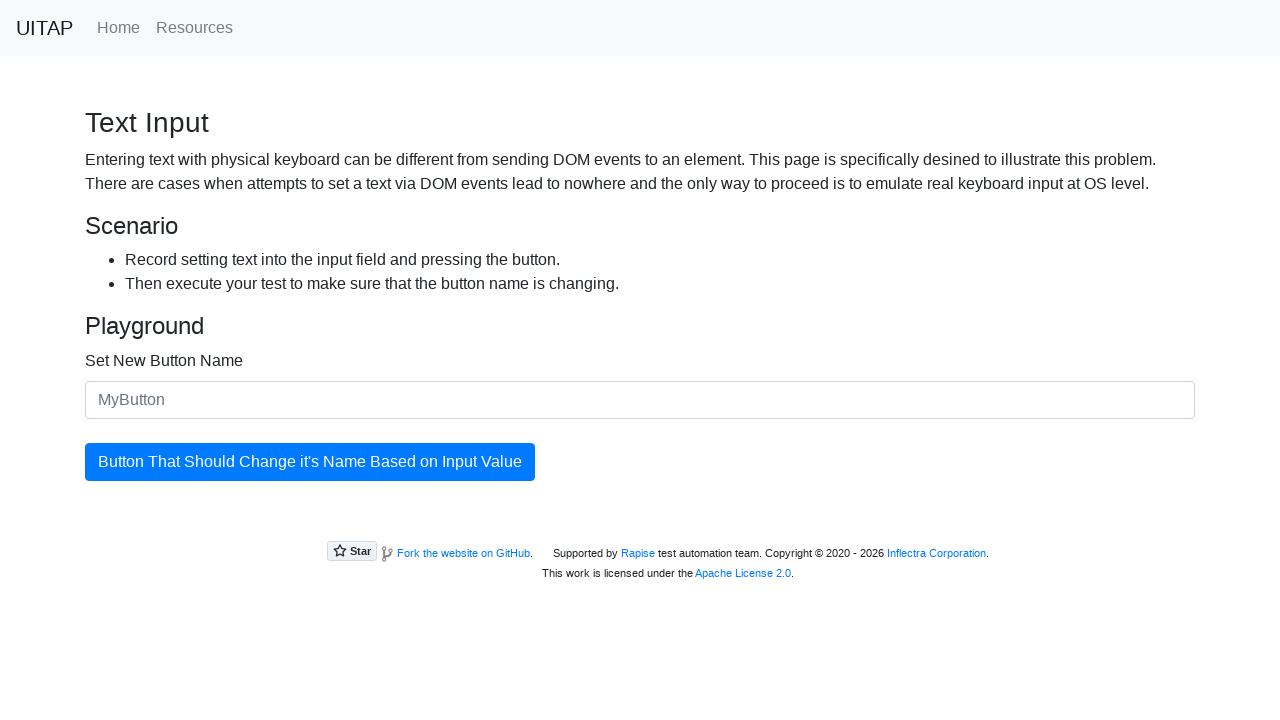

Filled text input field with 'SkyPro' on #newButtonName
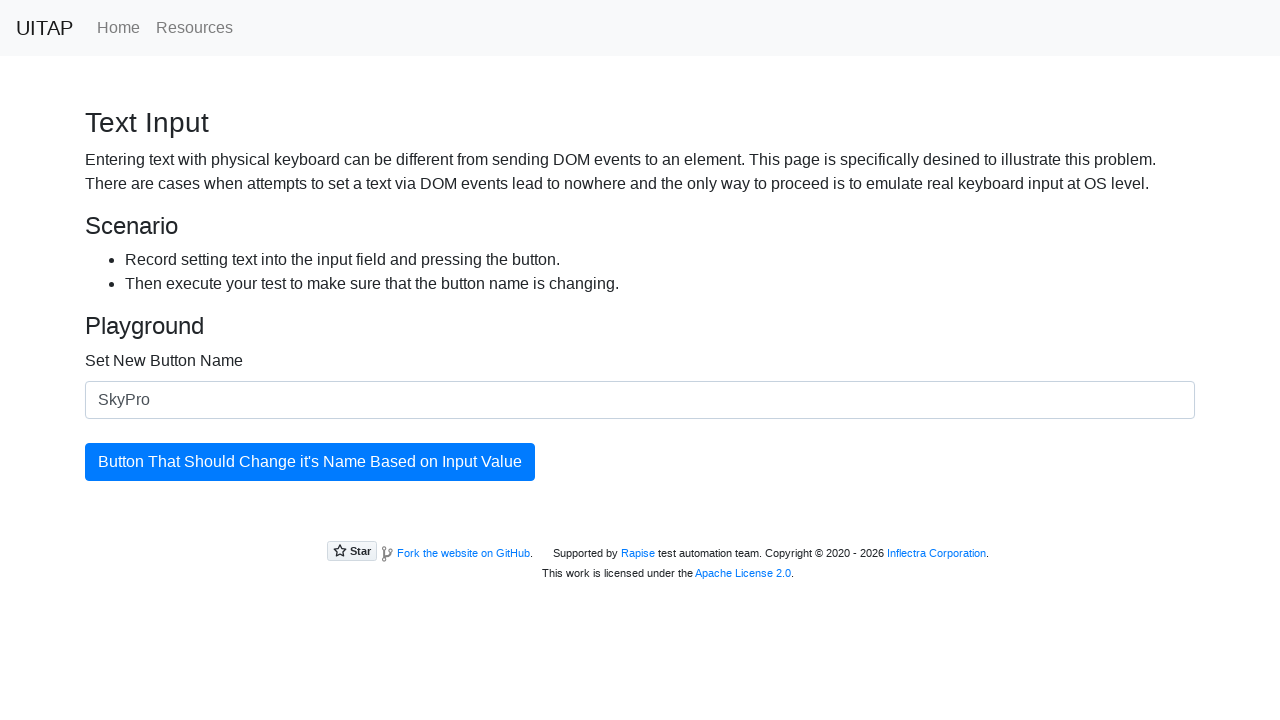

Clicked the blue primary button at (310, 462) on button.btn.btn-primary
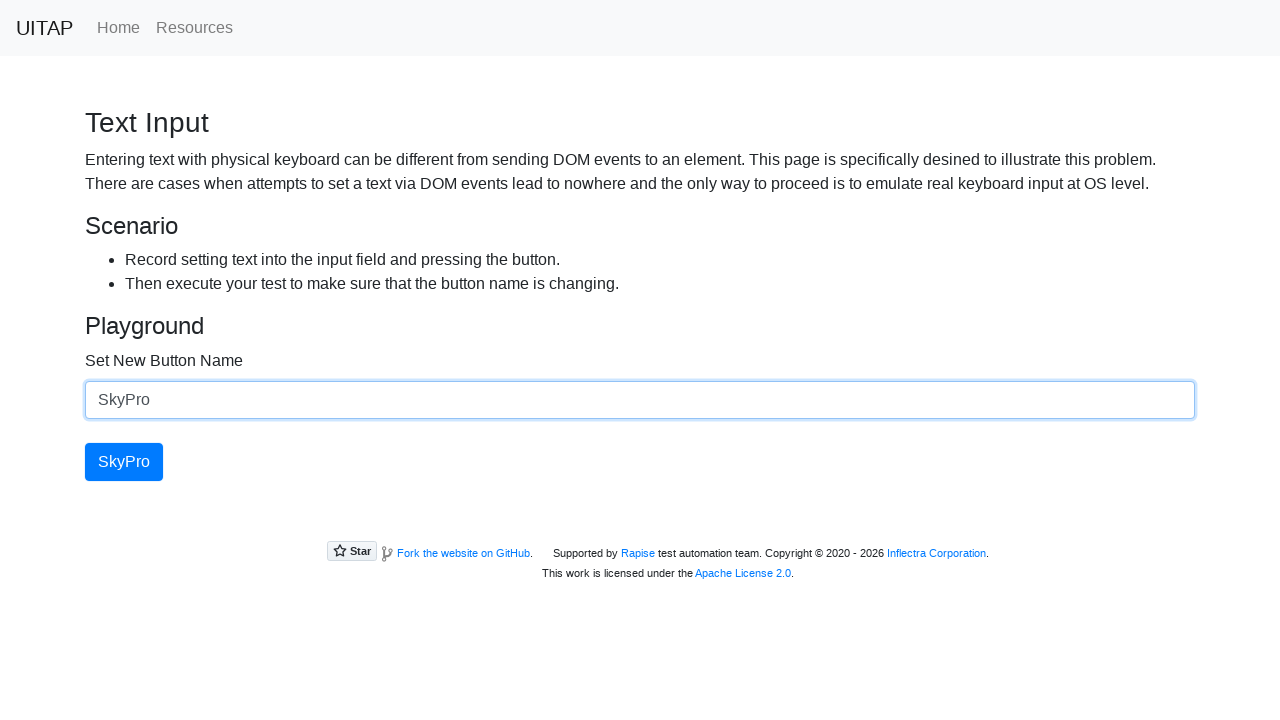

Waited for updating button to be present
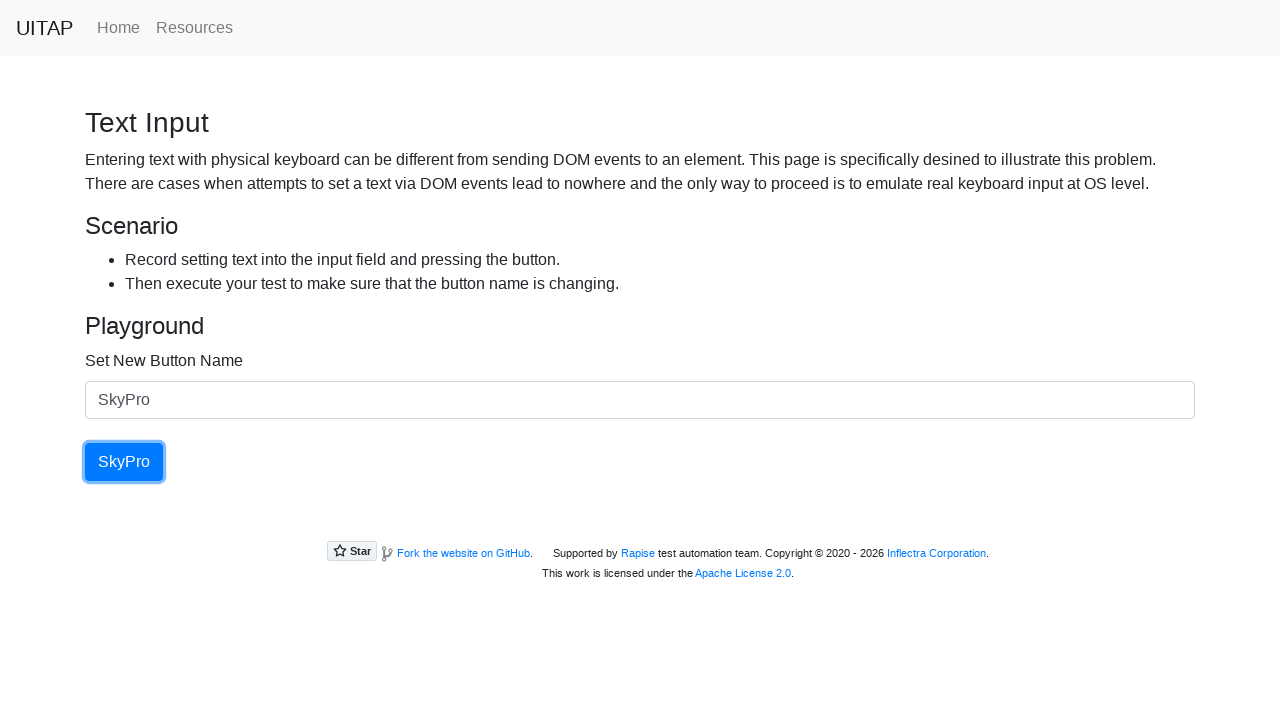

Retrieved button text content
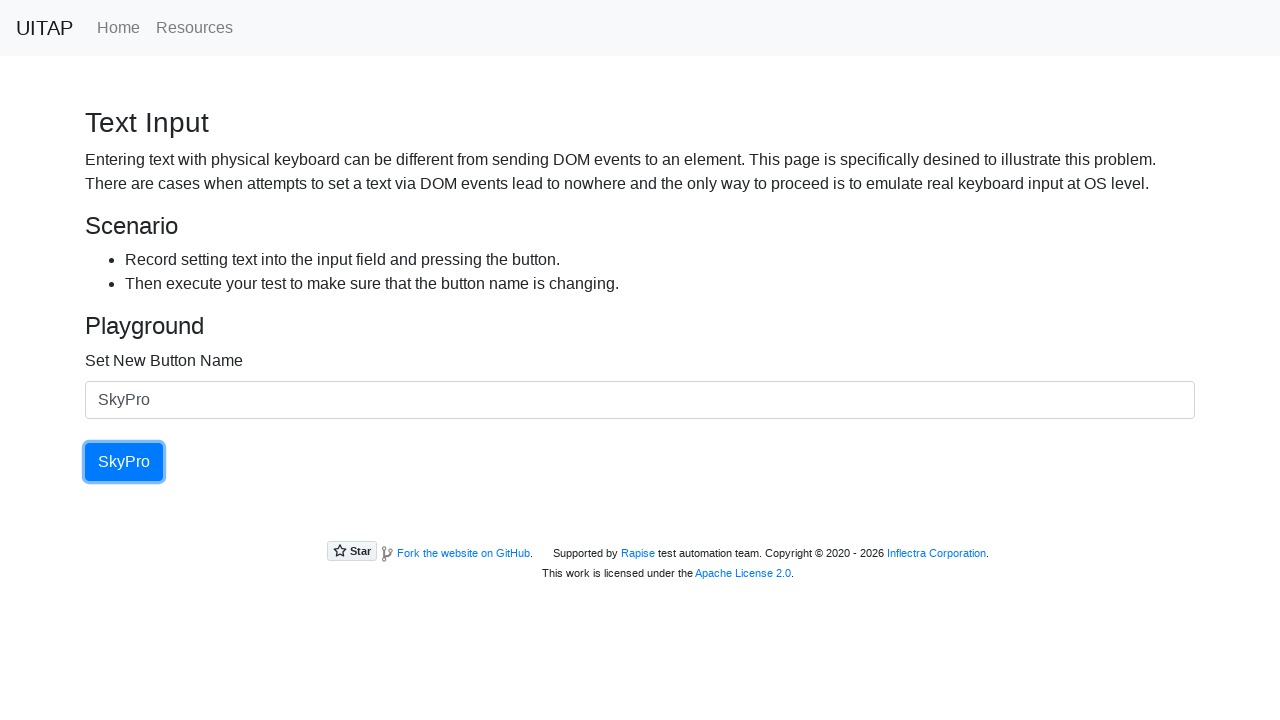

Verified button text changed to 'SkyPro'
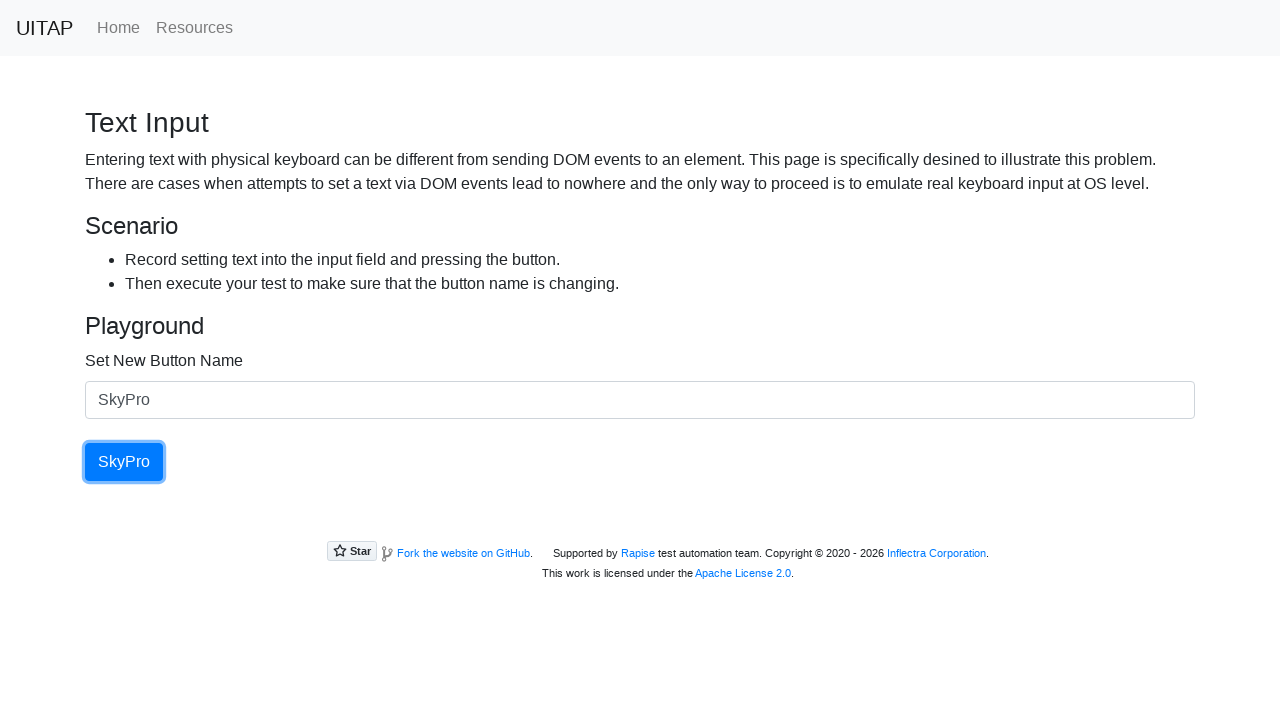

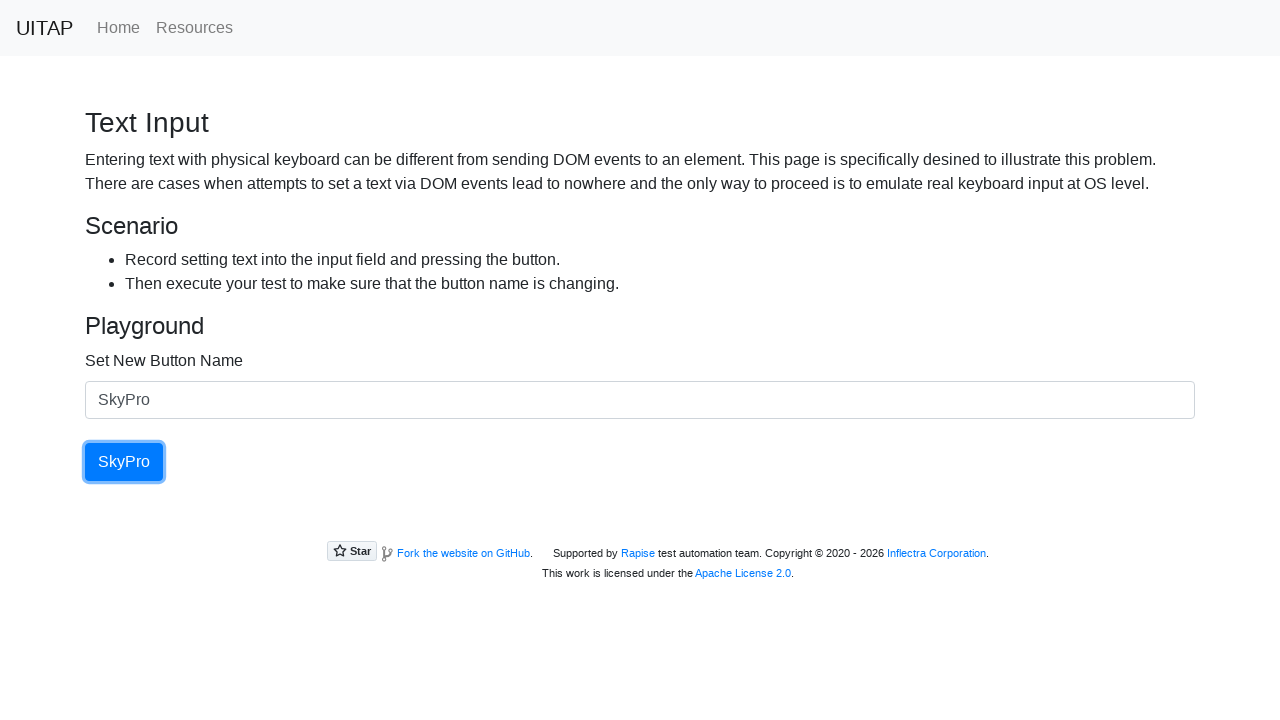